Tests handling of browser windows by clicking a button to open a new window, switching to it, verifying content, and switching back to the parent window

Starting URL: https://demoqa.com/browser-windows

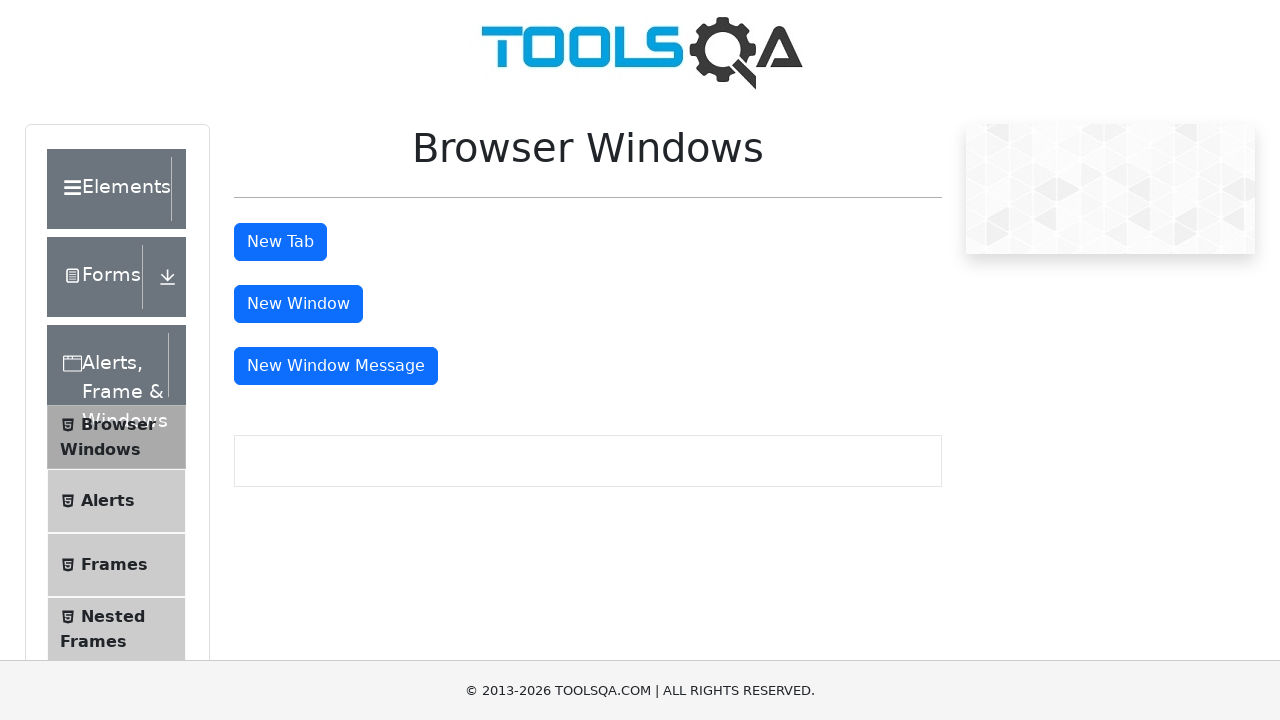

Clicked 'New Window' button to open a new browser window at (298, 304) on #windowButton
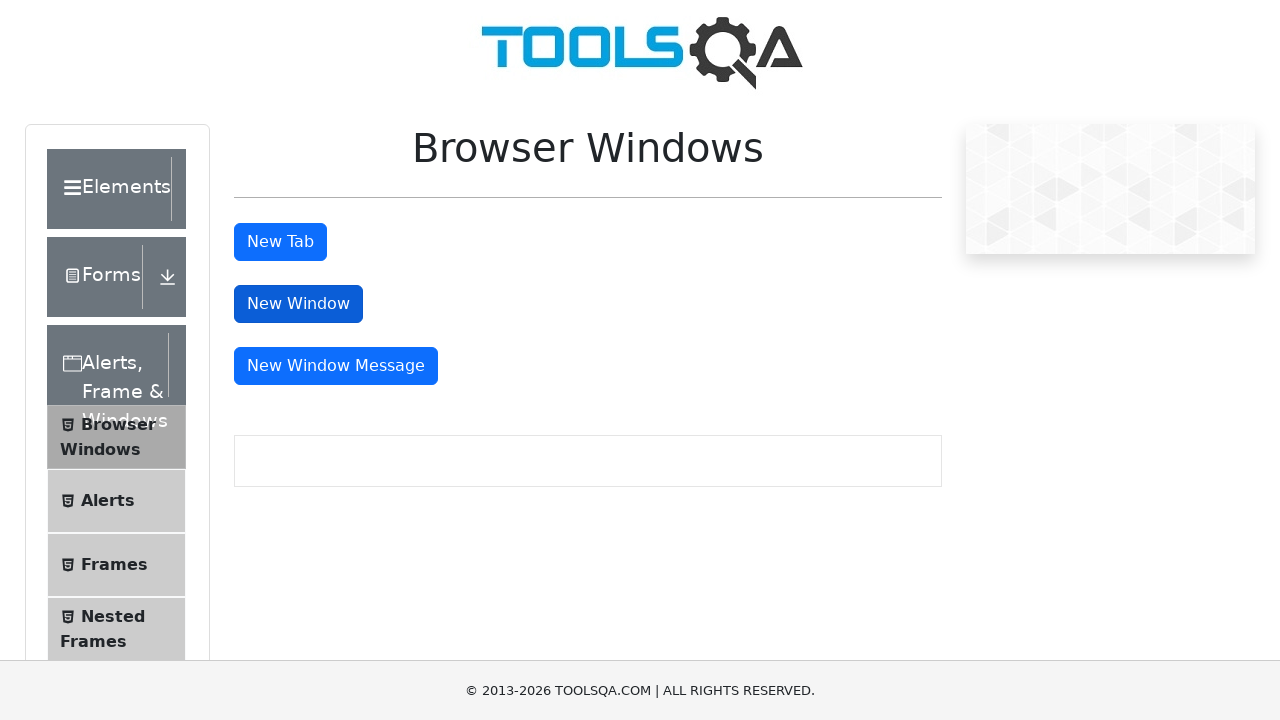

New window opened and captured
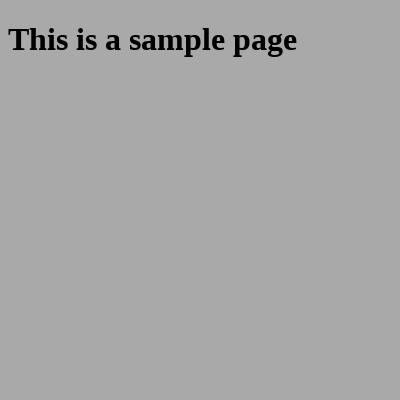

New window page loaded completely
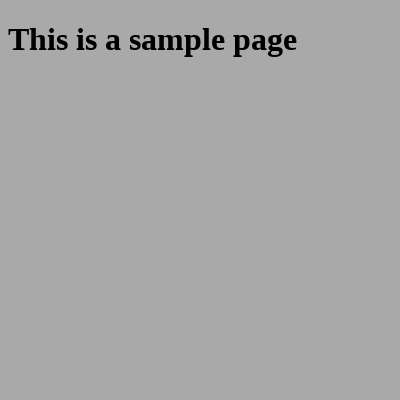

Retrieved heading text from new window: 'This is a sample page'
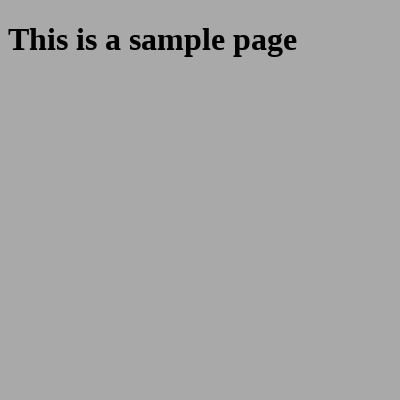

Verified heading text matches expected value 'This is a sample page'
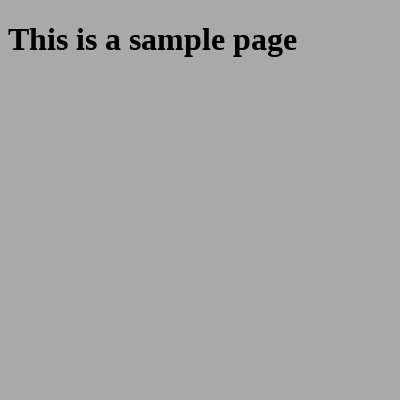

Closed the new window
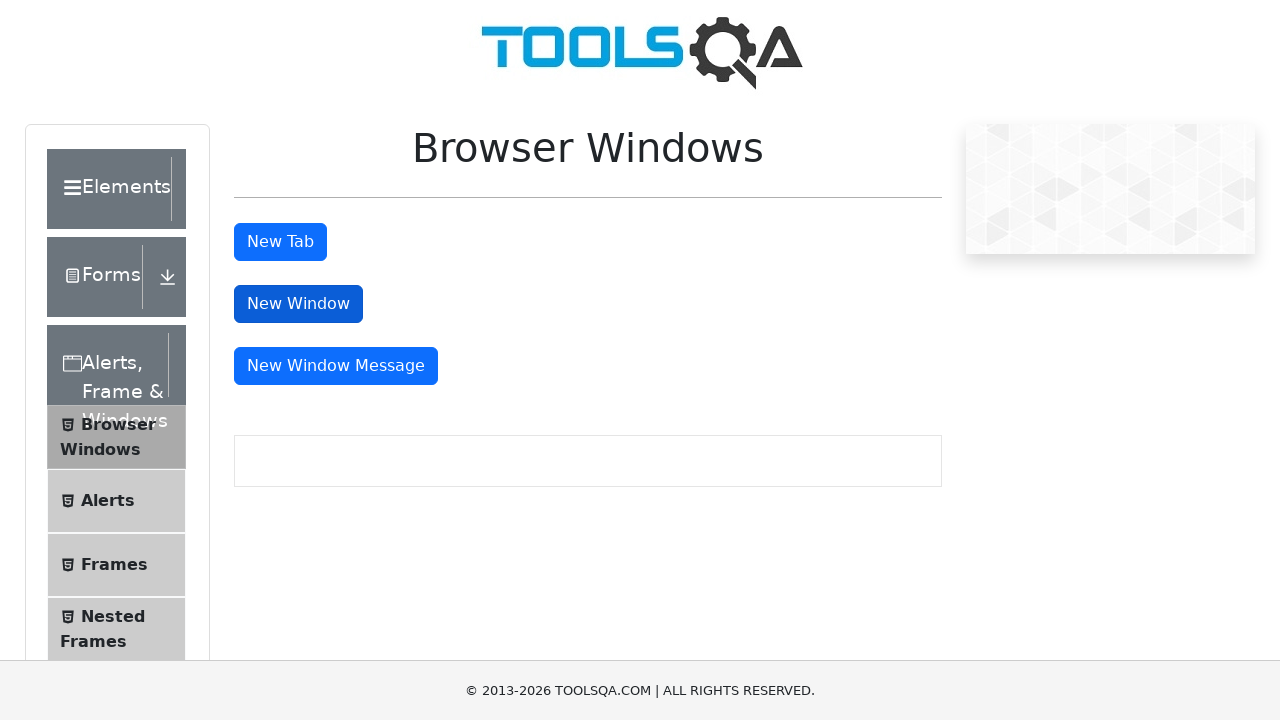

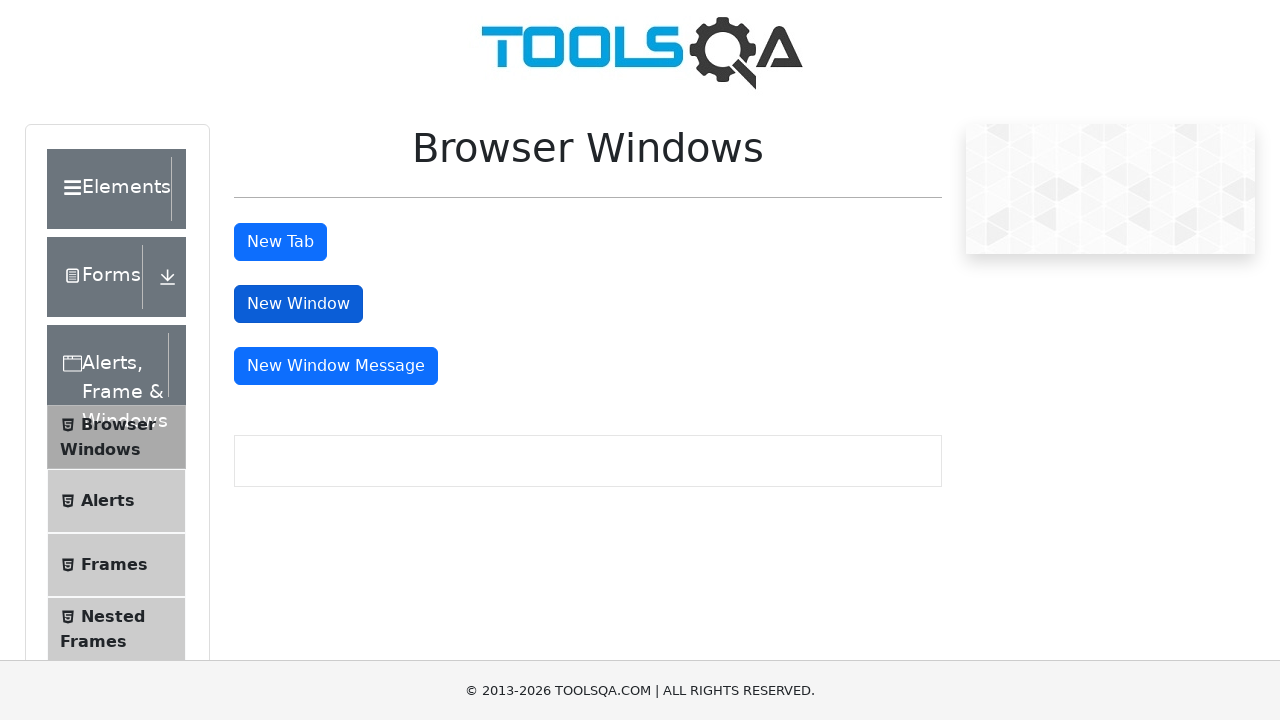